Tests the hide/show functionality of a textbox element by clicking a hide button and verifying the element becomes hidden

Starting URL: https://rahulshettyacademy.com/AutomationPractice/

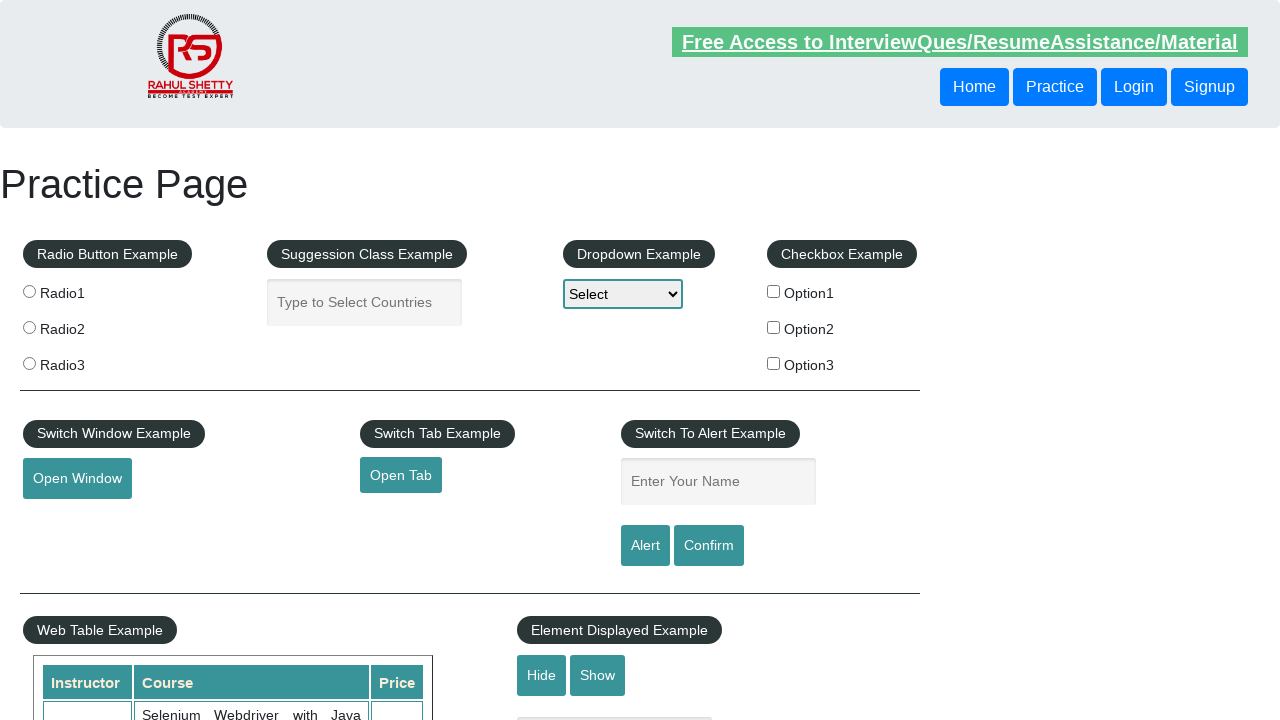

Verified that the textbox element is initially visible
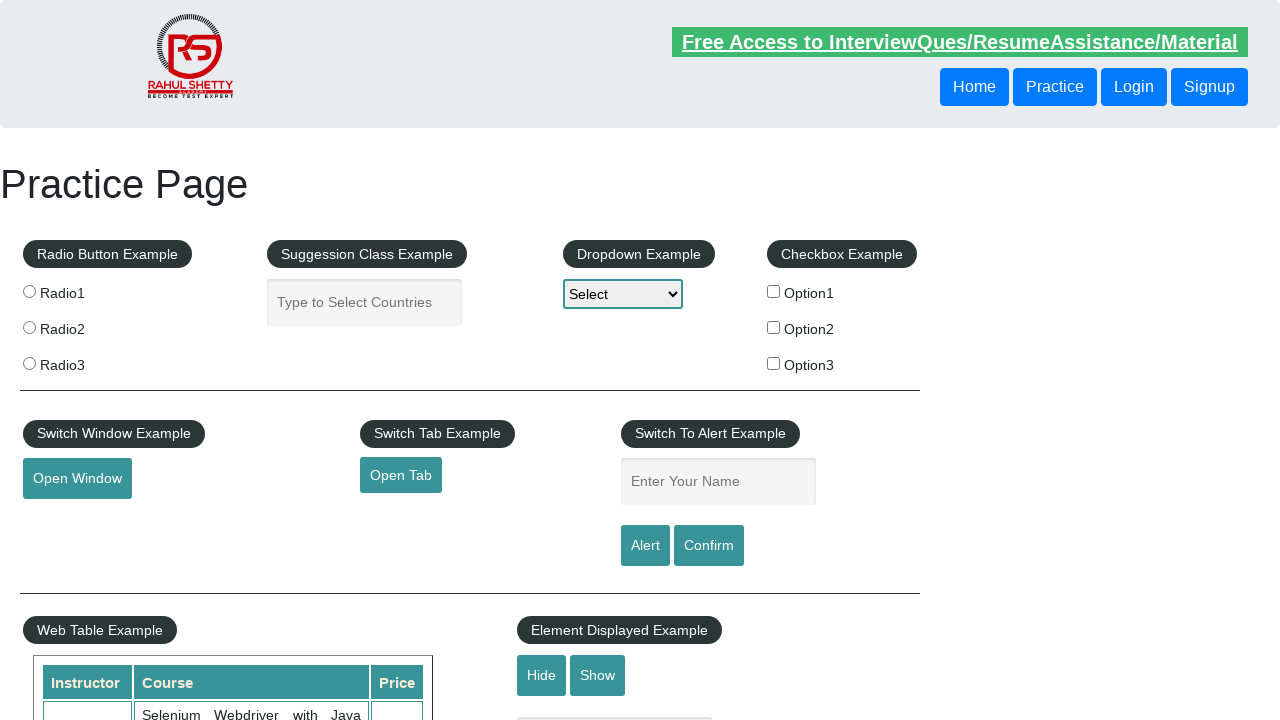

Clicked the hide textbox button at (542, 675) on #hide-textbox
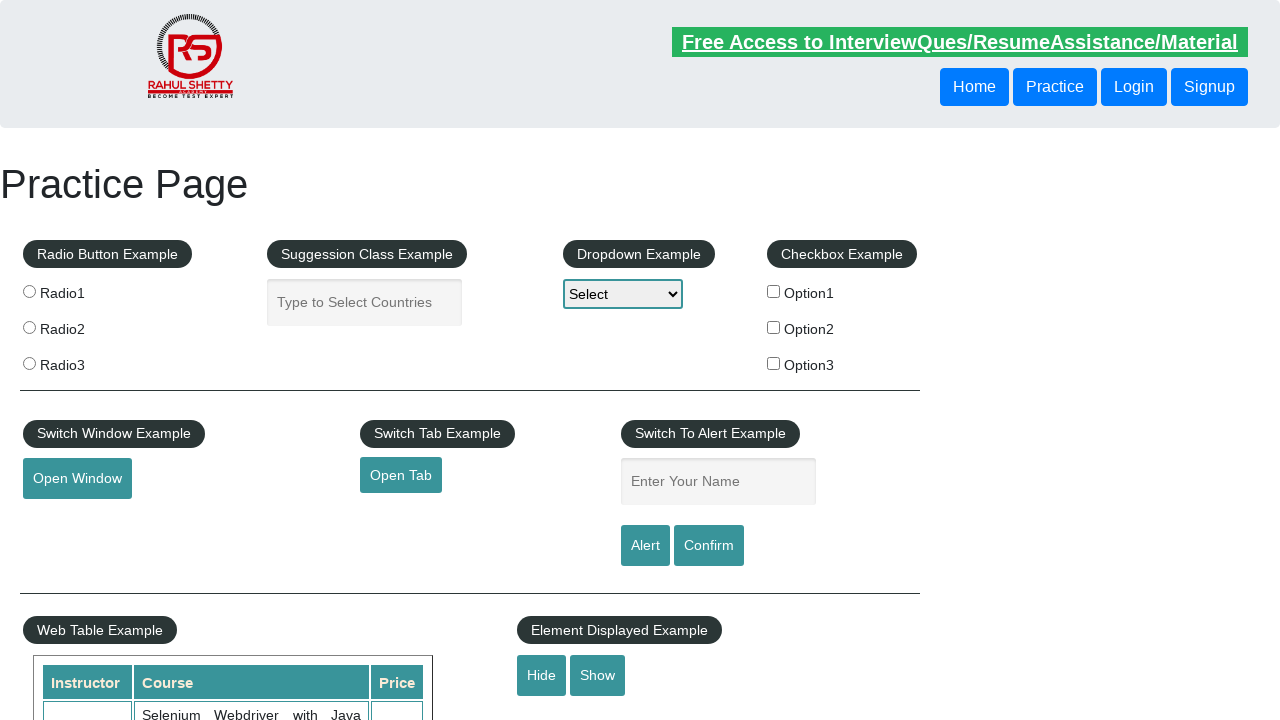

Waited for the textbox element to become hidden
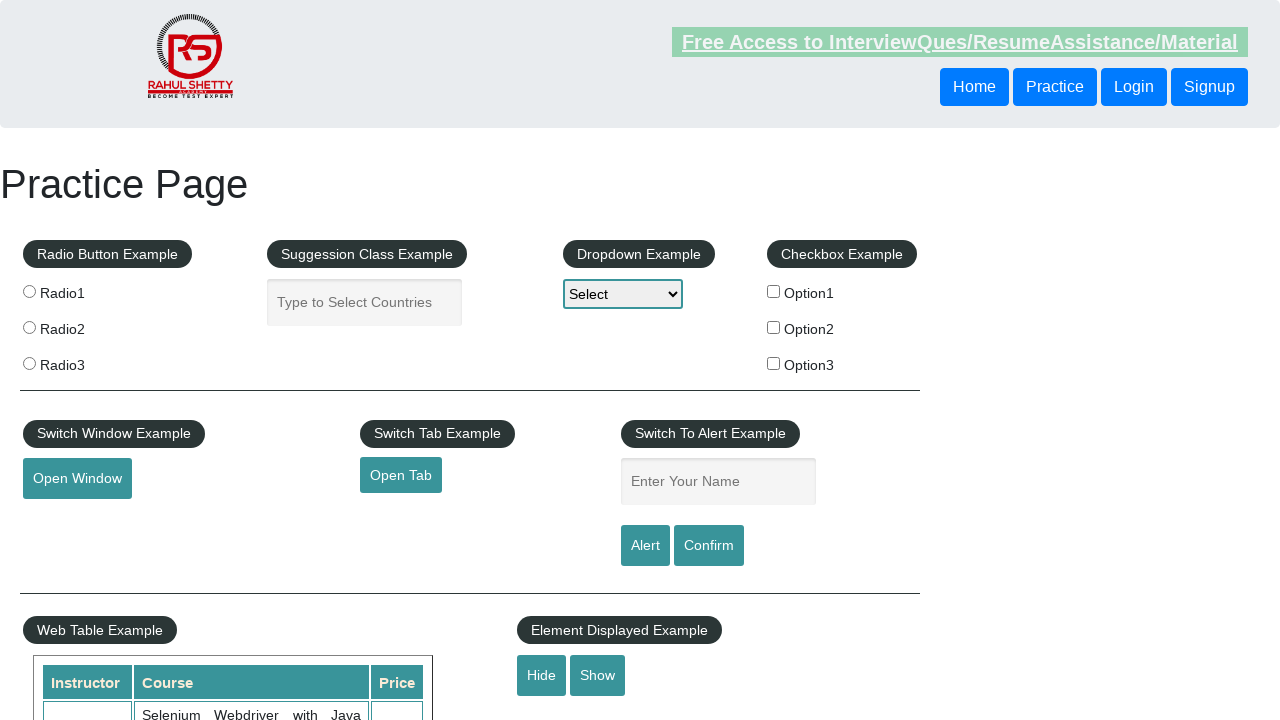

Verified that the textbox element is now hidden
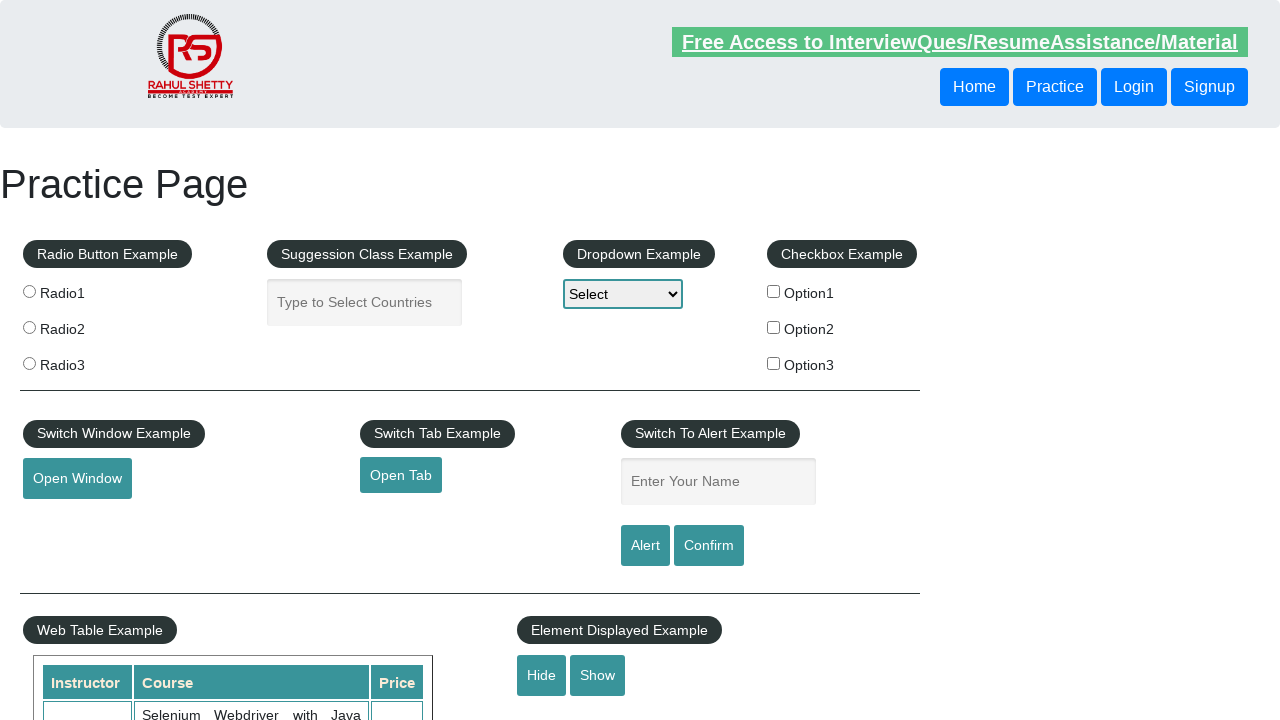

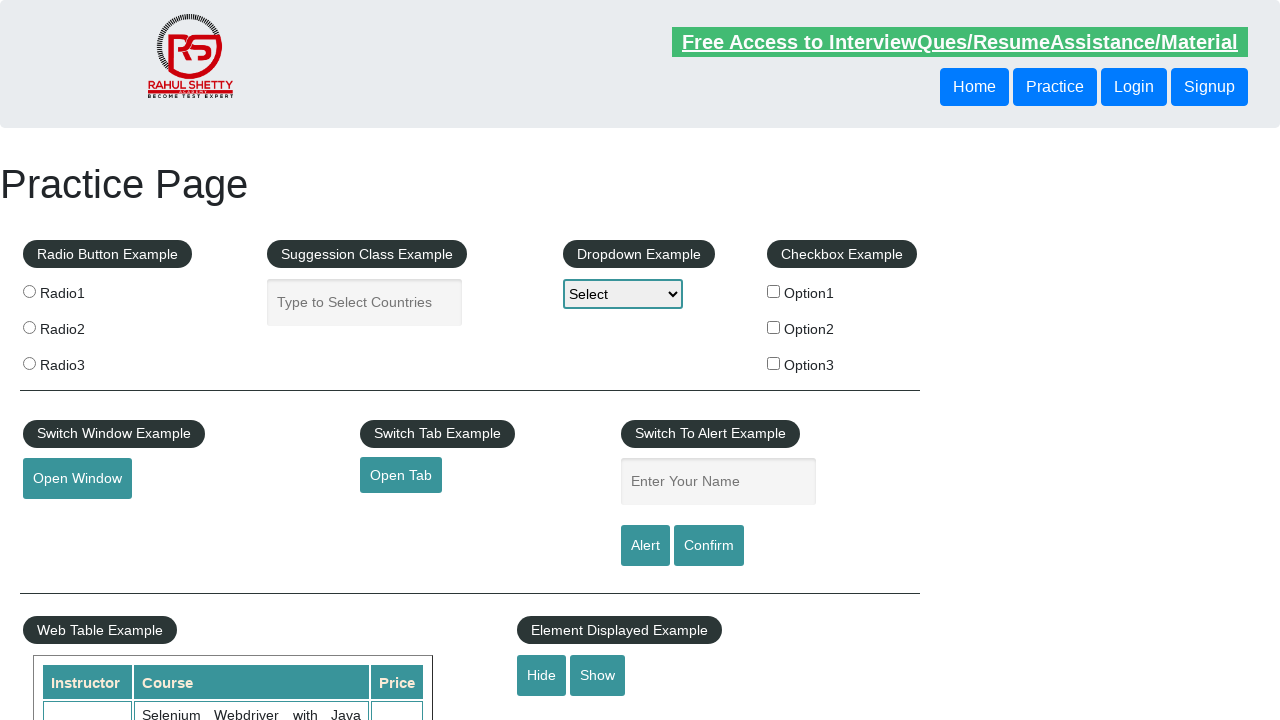